Tests dropdown menu functionality by selecting the last option from a select dropdown element

Starting URL: https://www.globalsqa.com/demo-site/select-dropdown-menu/

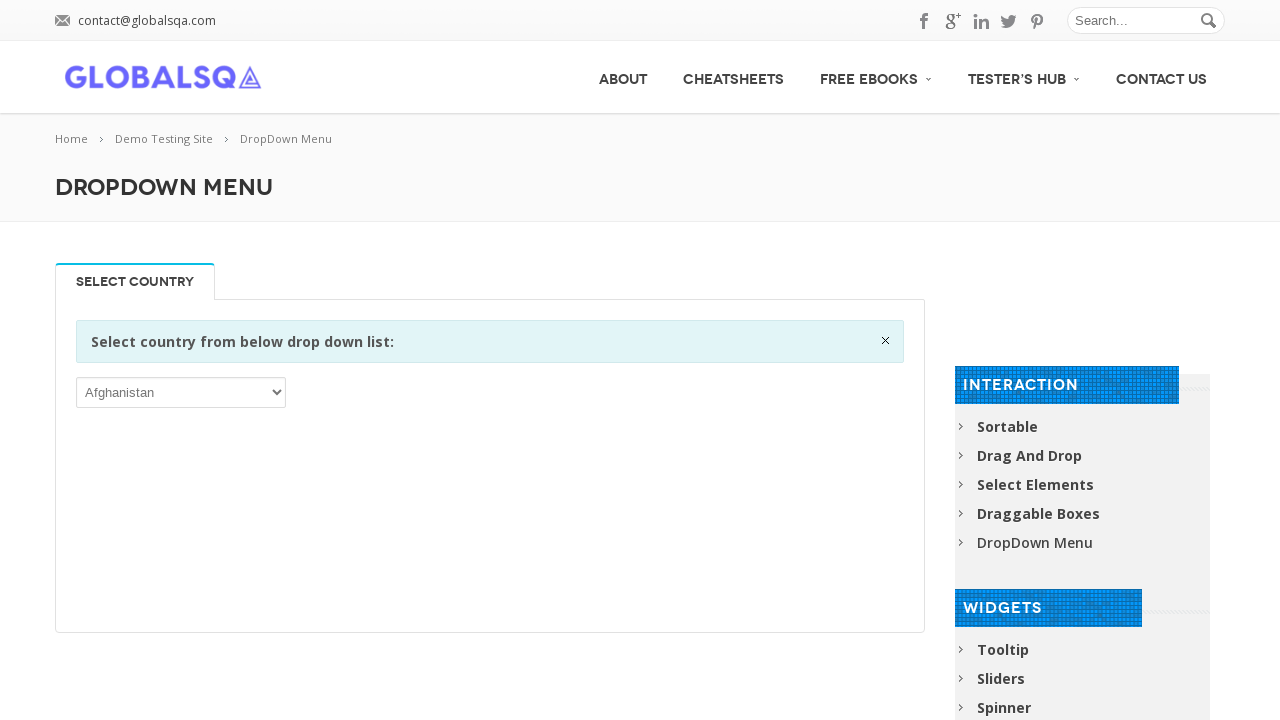

Waited for dropdown element to be visible
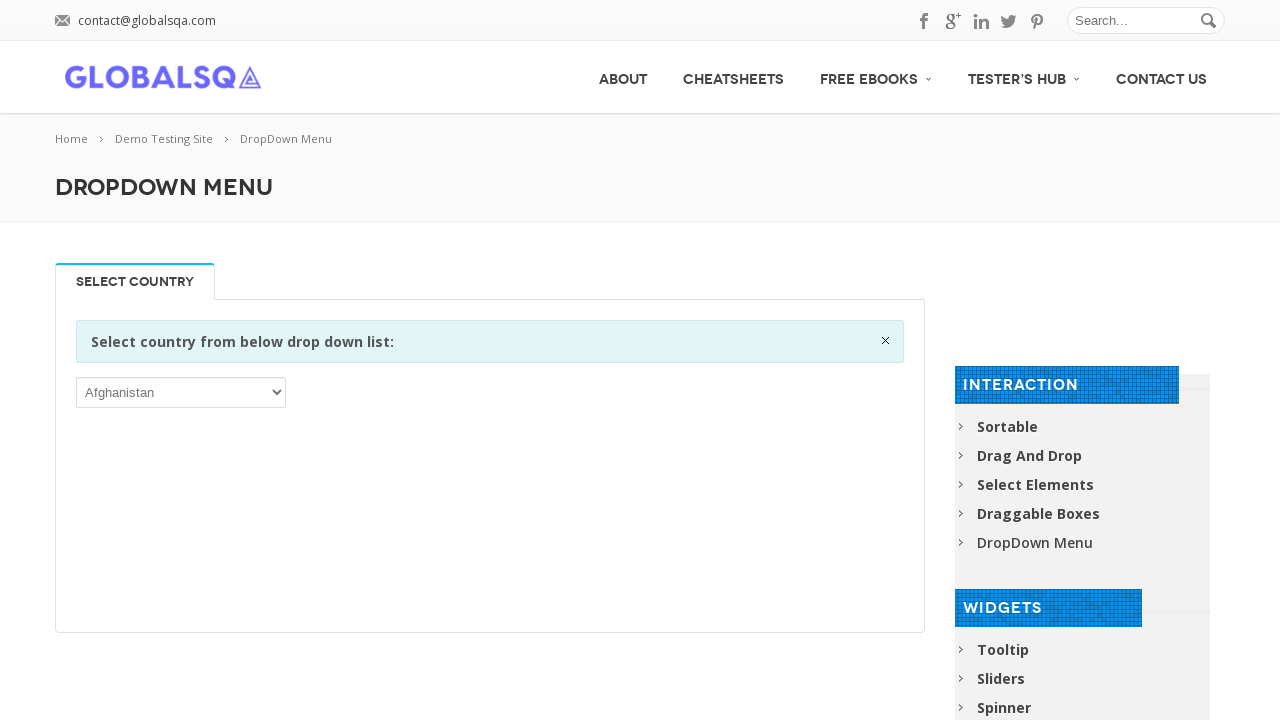

Located the first select dropdown element
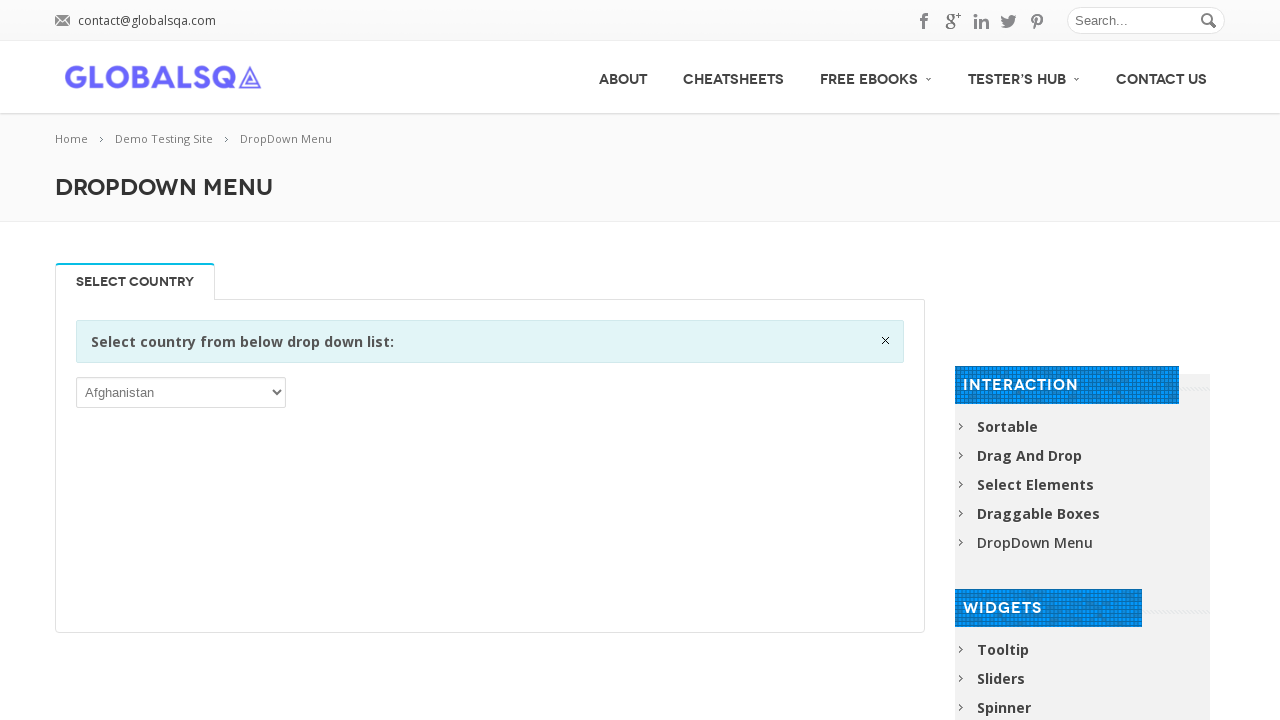

Retrieved all 249 options from the dropdown
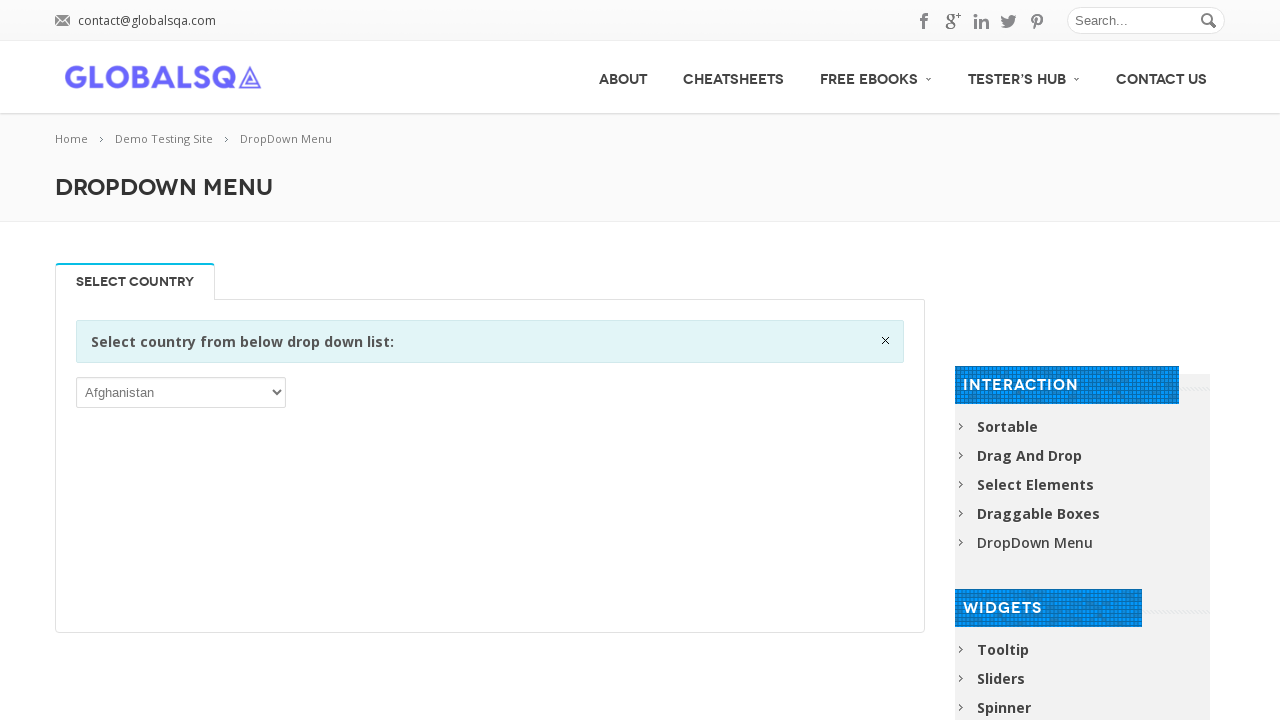

Got the value of the last option: 'ZWE'
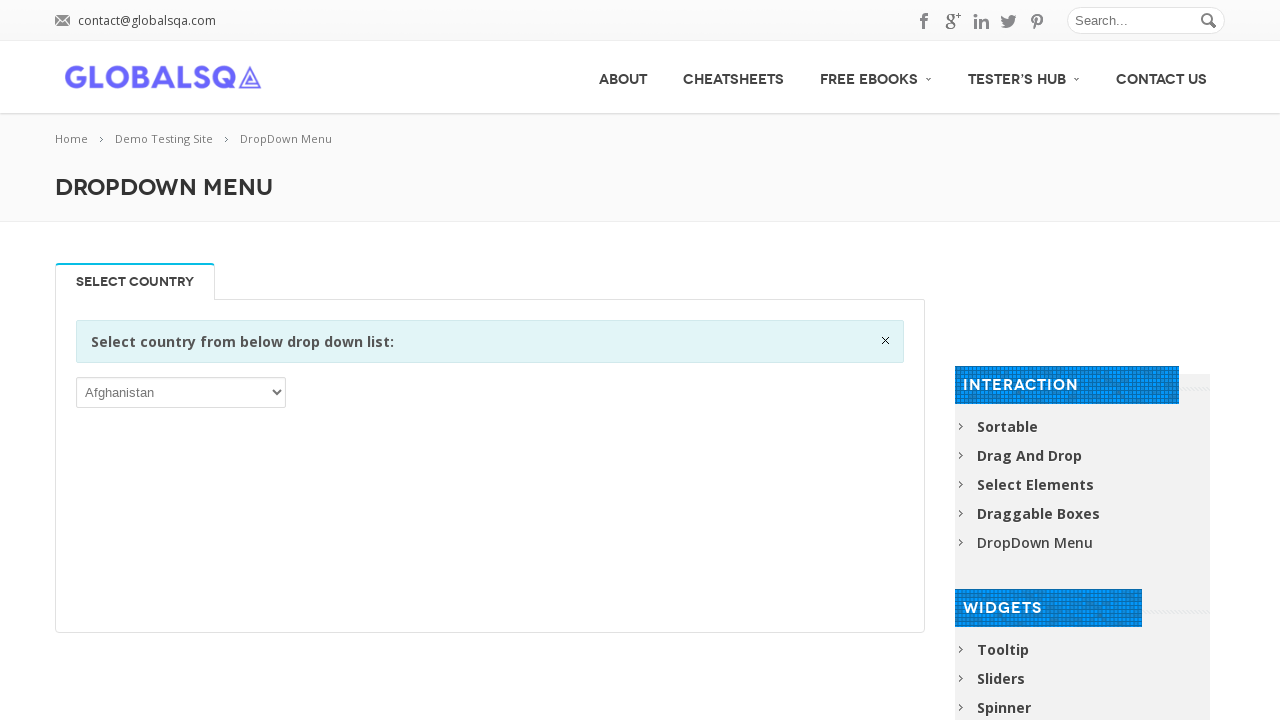

Selected the last option (index 248) from the dropdown on select >> nth=0
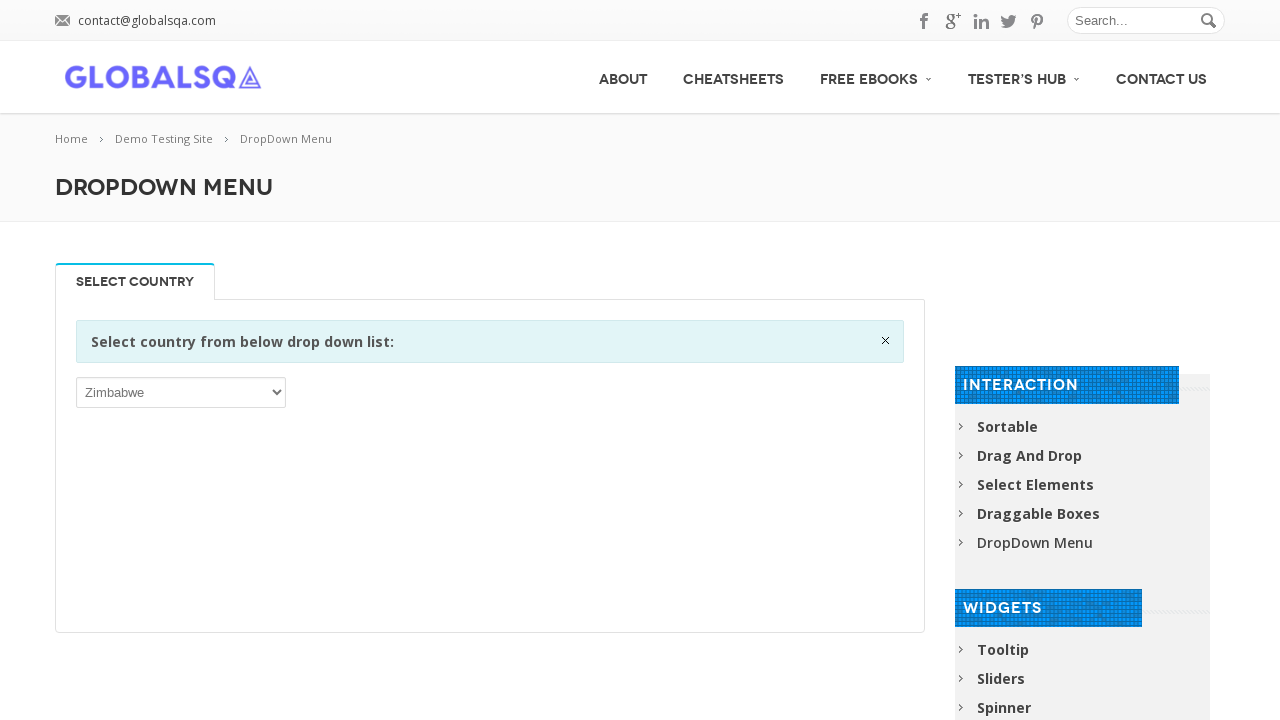

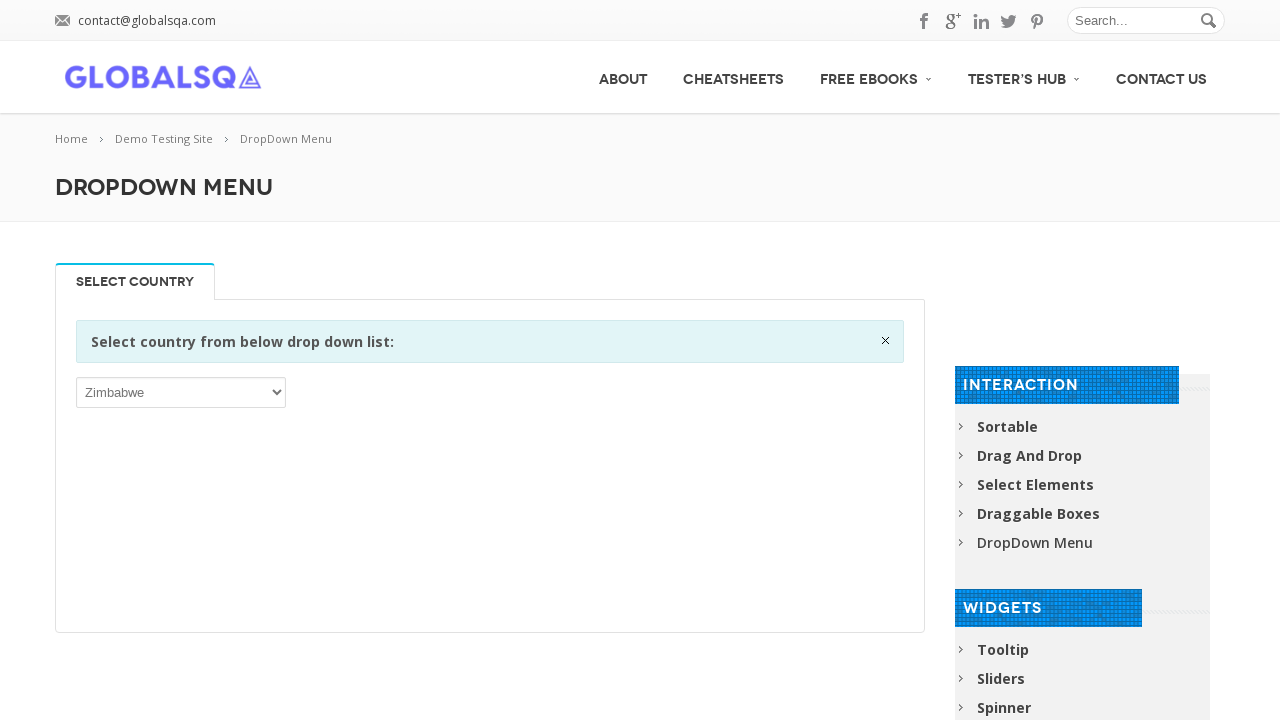